Navigates to an e-commerce product listing page, waits for products to load, and verifies that product listings with links are displayed on the page.

Starting URL: https://www.alkhofarsac.com/shop/?count=36&paged=

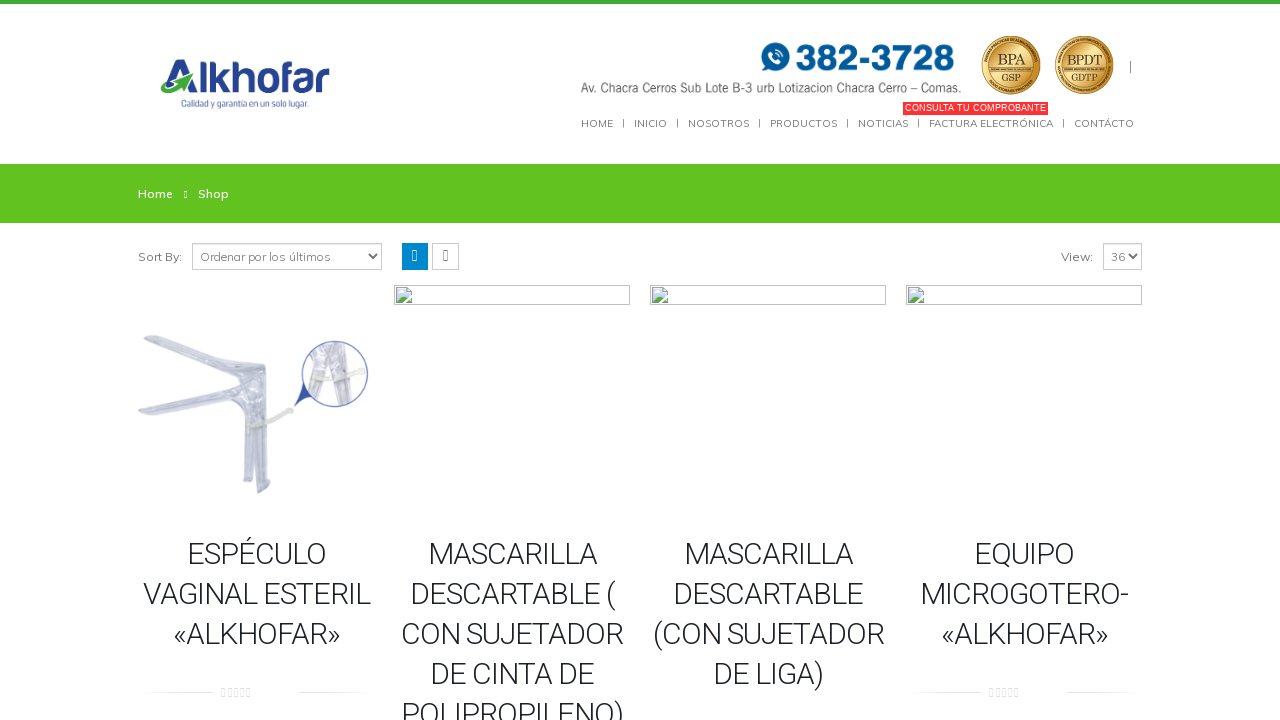

Navigated to e-commerce product listing page
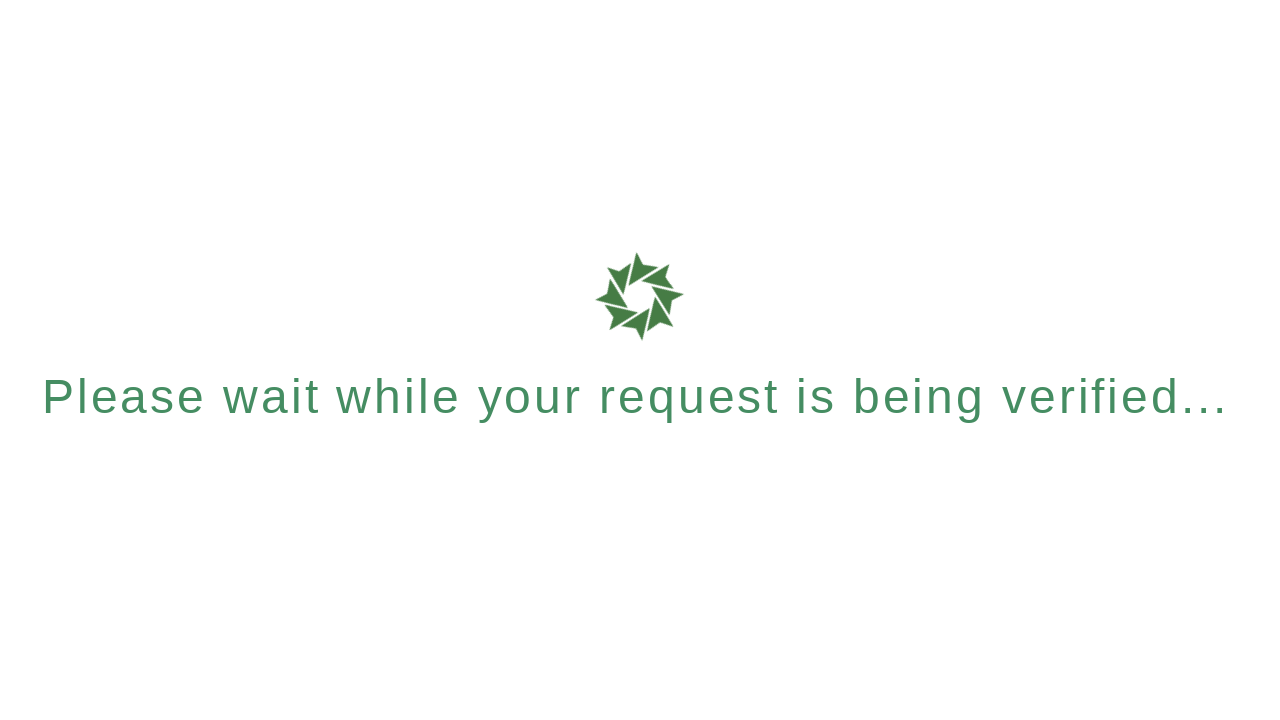

Waited for page to fully load (networkidle state reached)
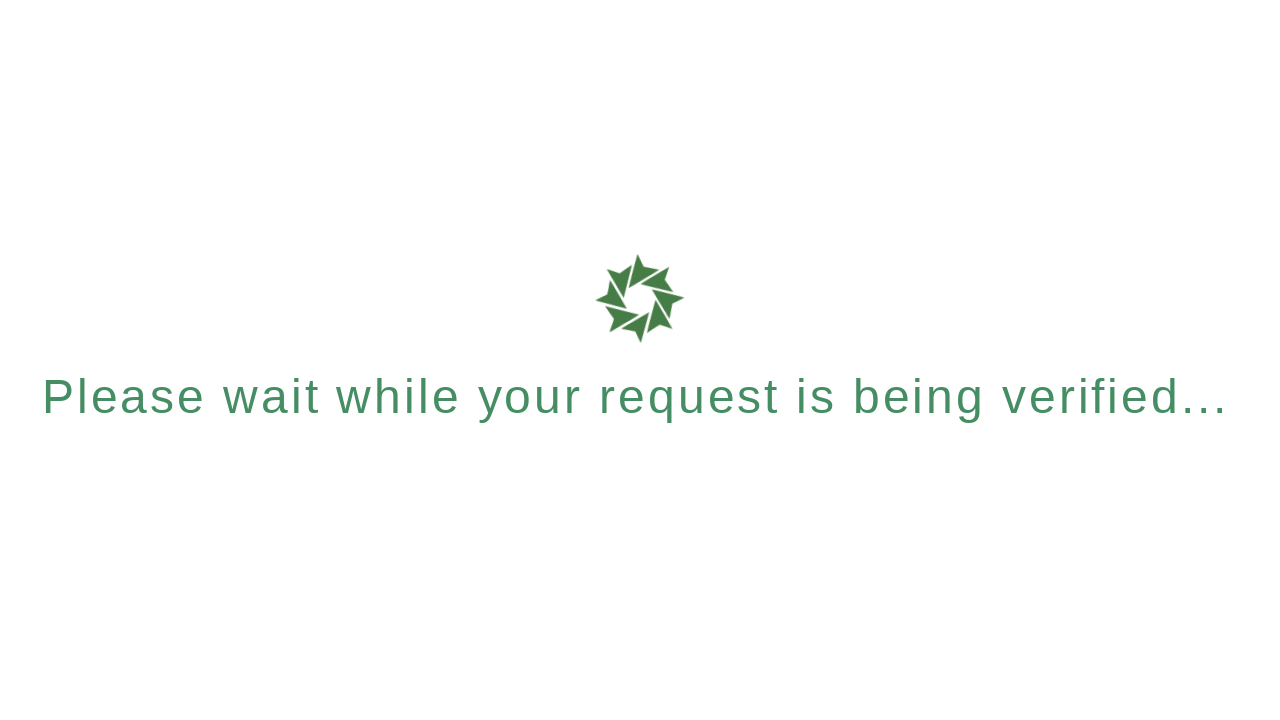

Waited for product listings to become visible
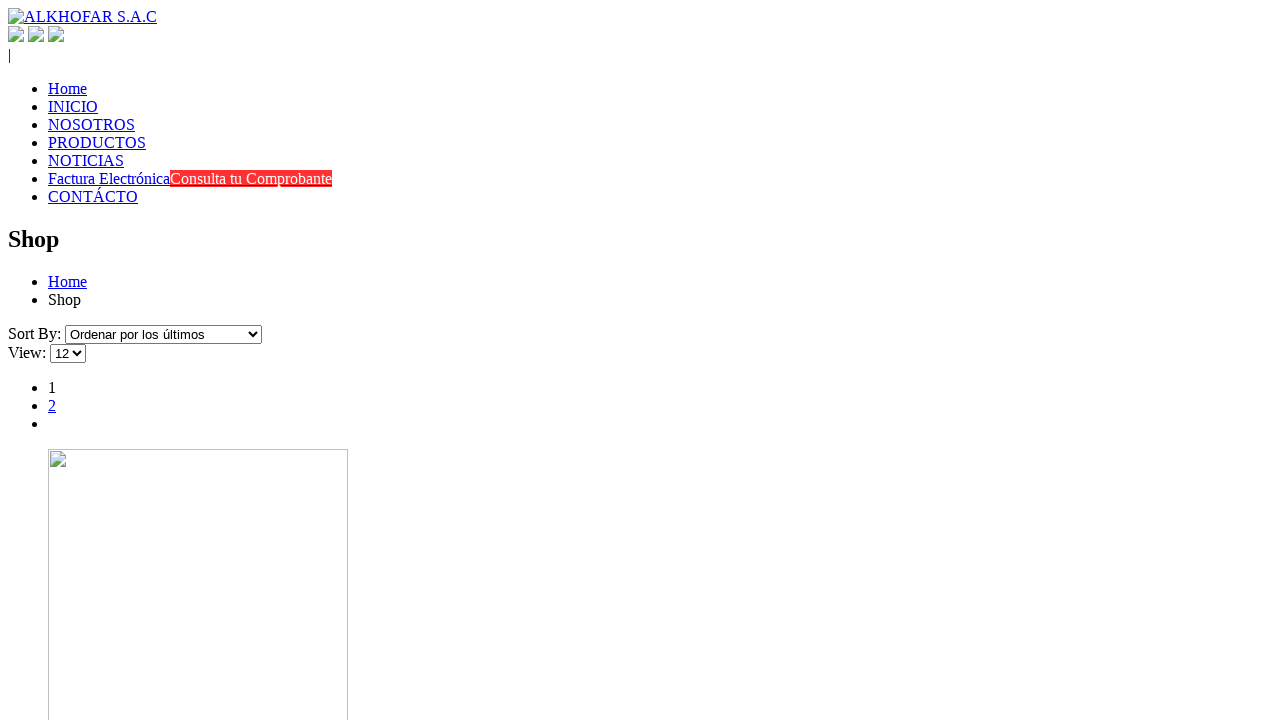

Verified product links are present on the page
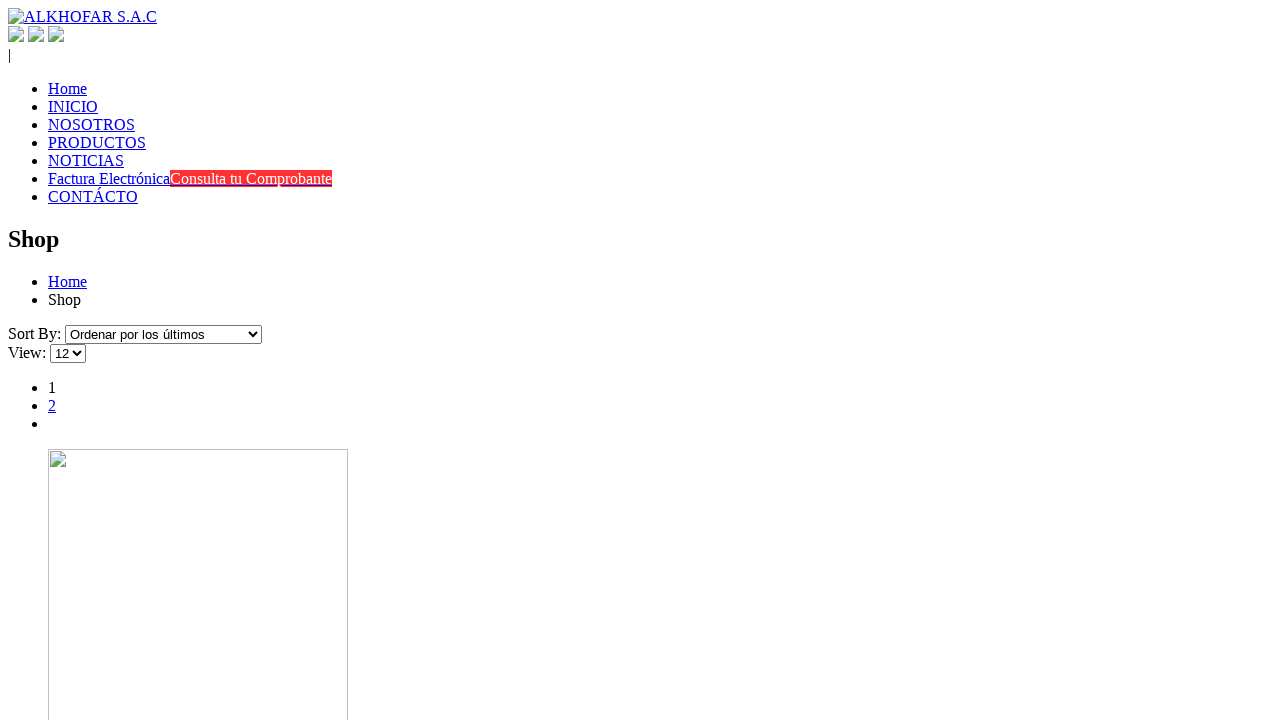

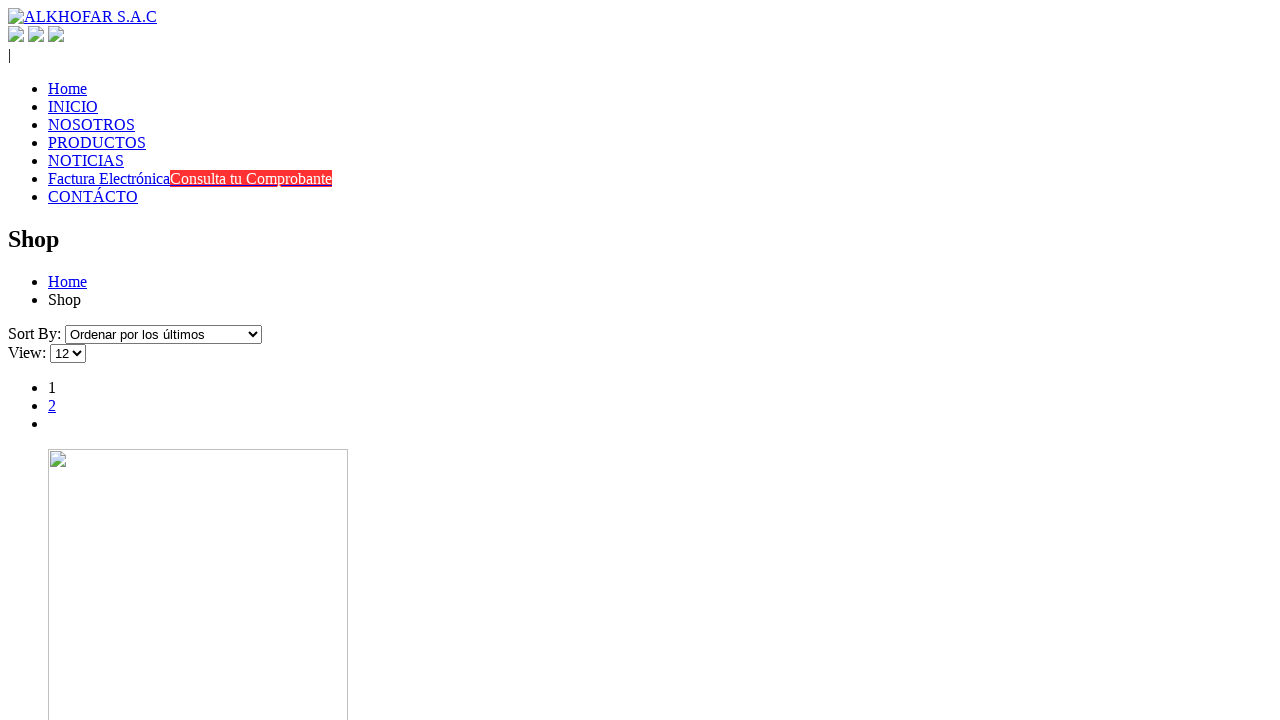